Tests registration form username field with lowercase and special characters, length 10.

Starting URL: https://buggy.justtestit.org/register

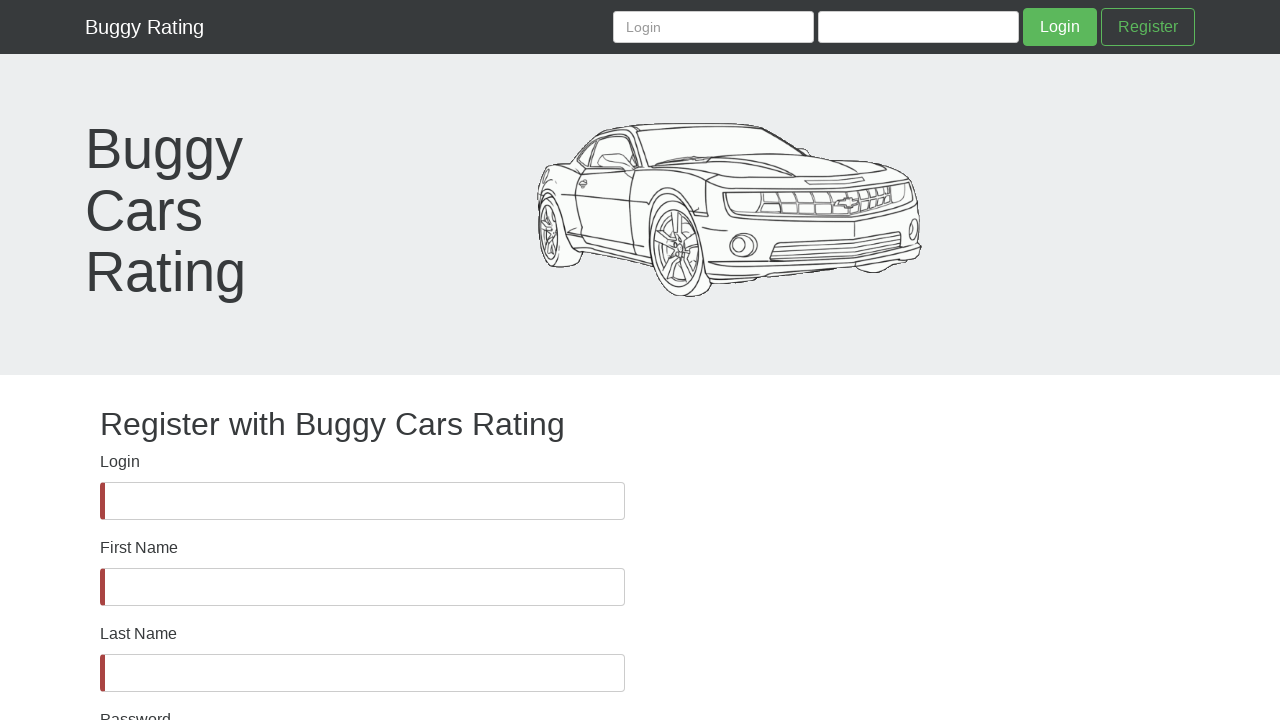

Username field is visible and ready for input
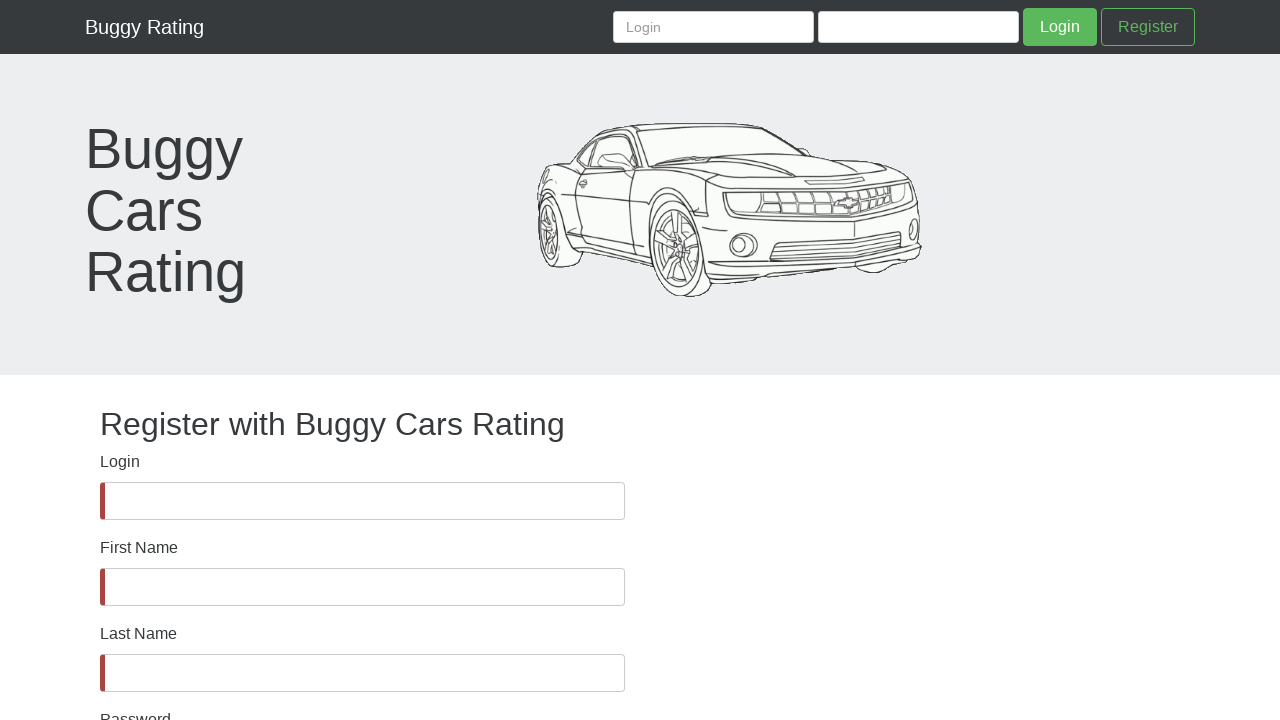

Filled username field with lowercase and special characters: 'ihir!@#$%^' (length 10) on #username
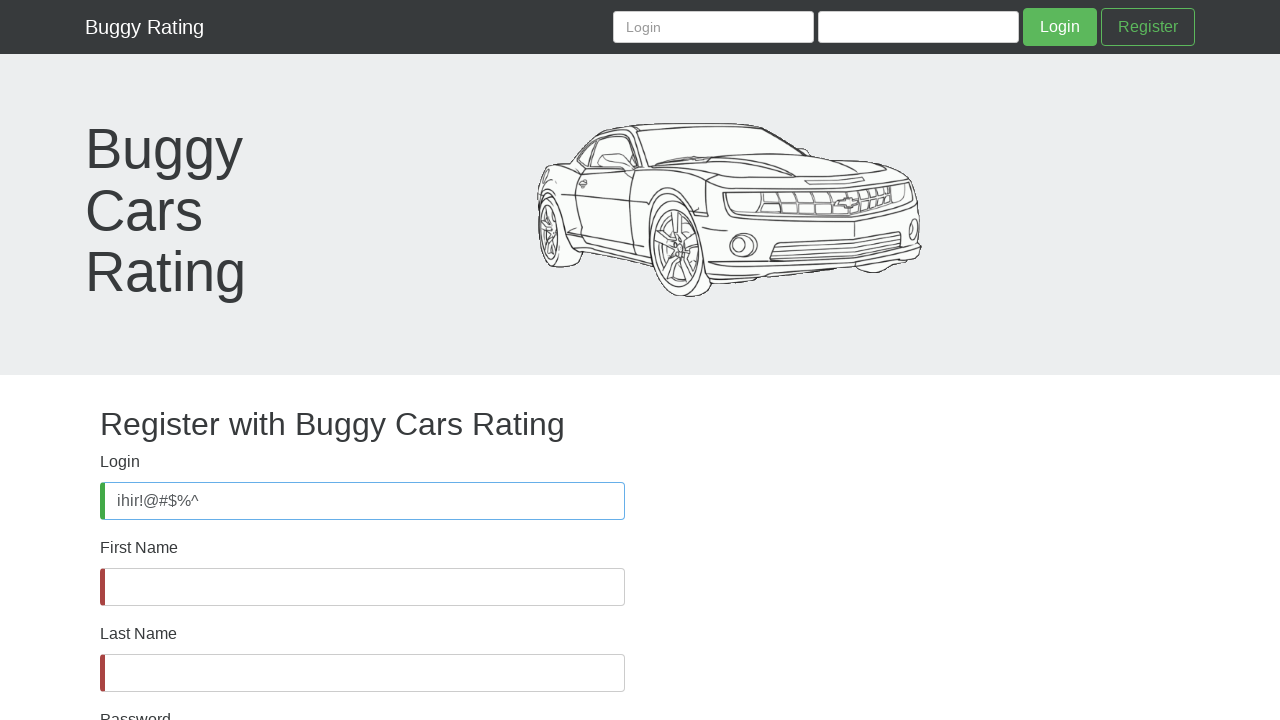

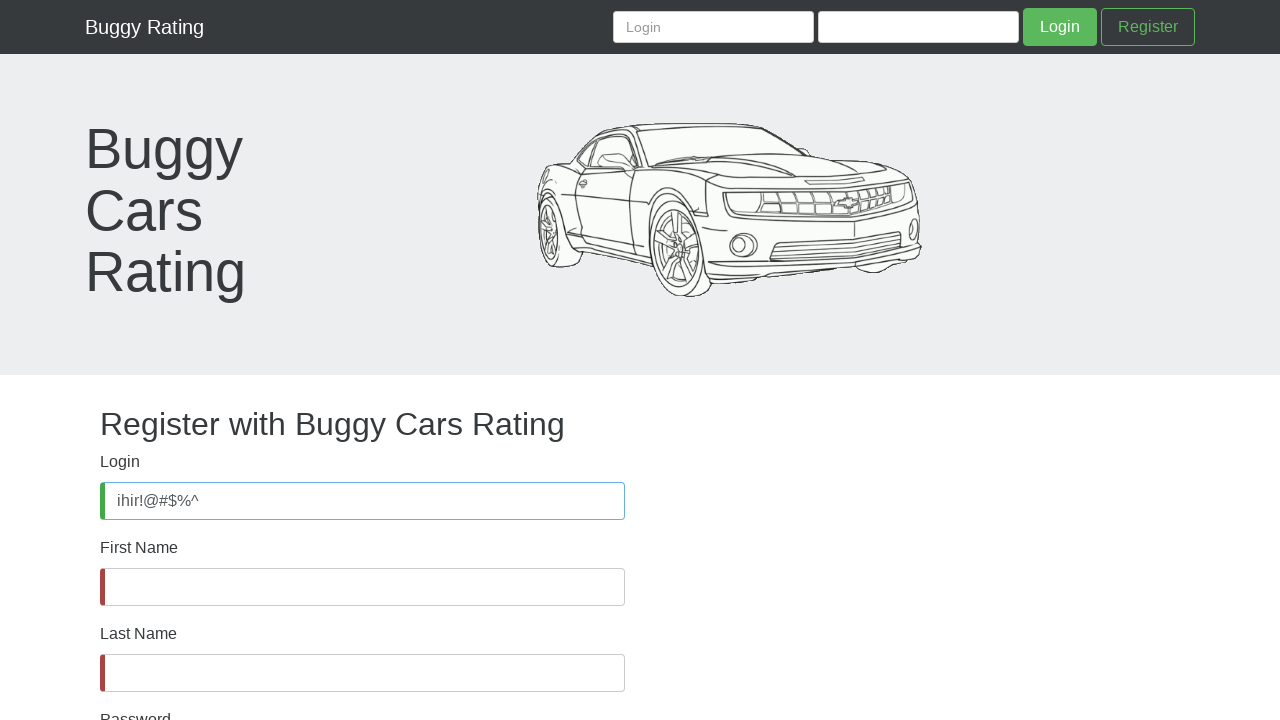